Tests form interaction by reading a hidden attribute value from an element, calculating a mathematical result, filling in the answer field, checking checkboxes, and submitting the form.

Starting URL: http://suninjuly.github.io/get_attribute.html

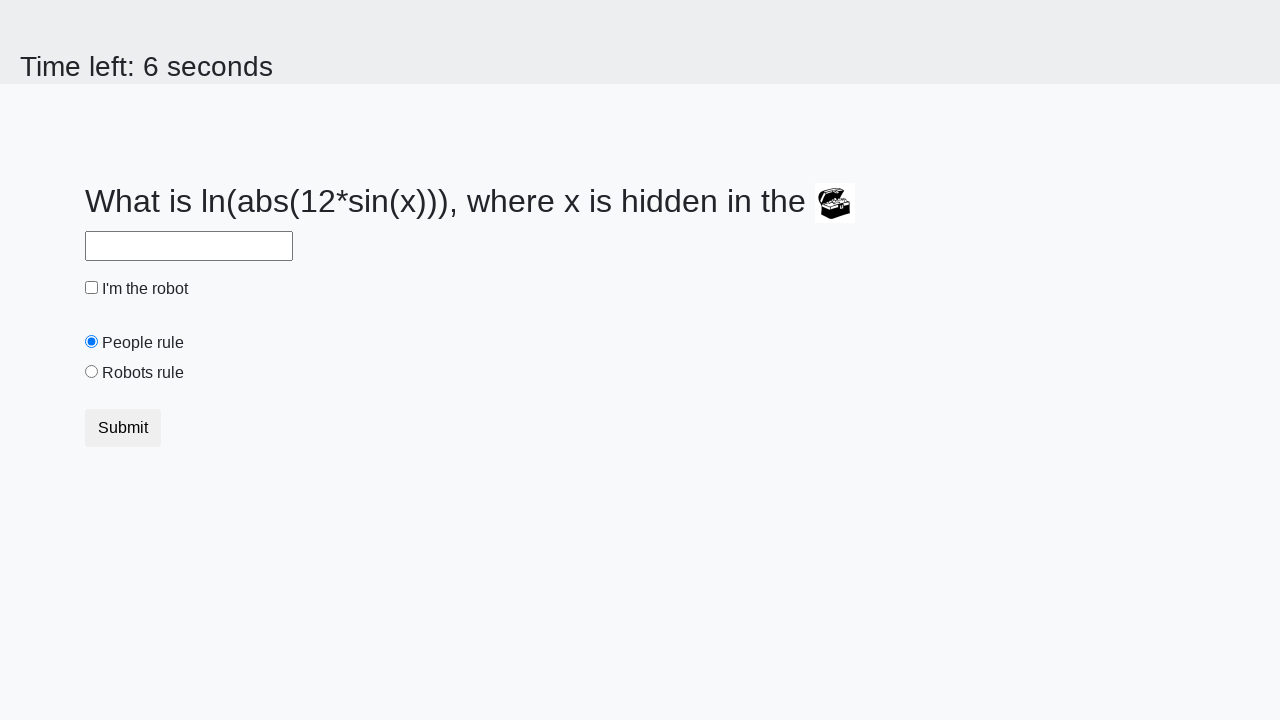

Located treasure element with hidden attribute
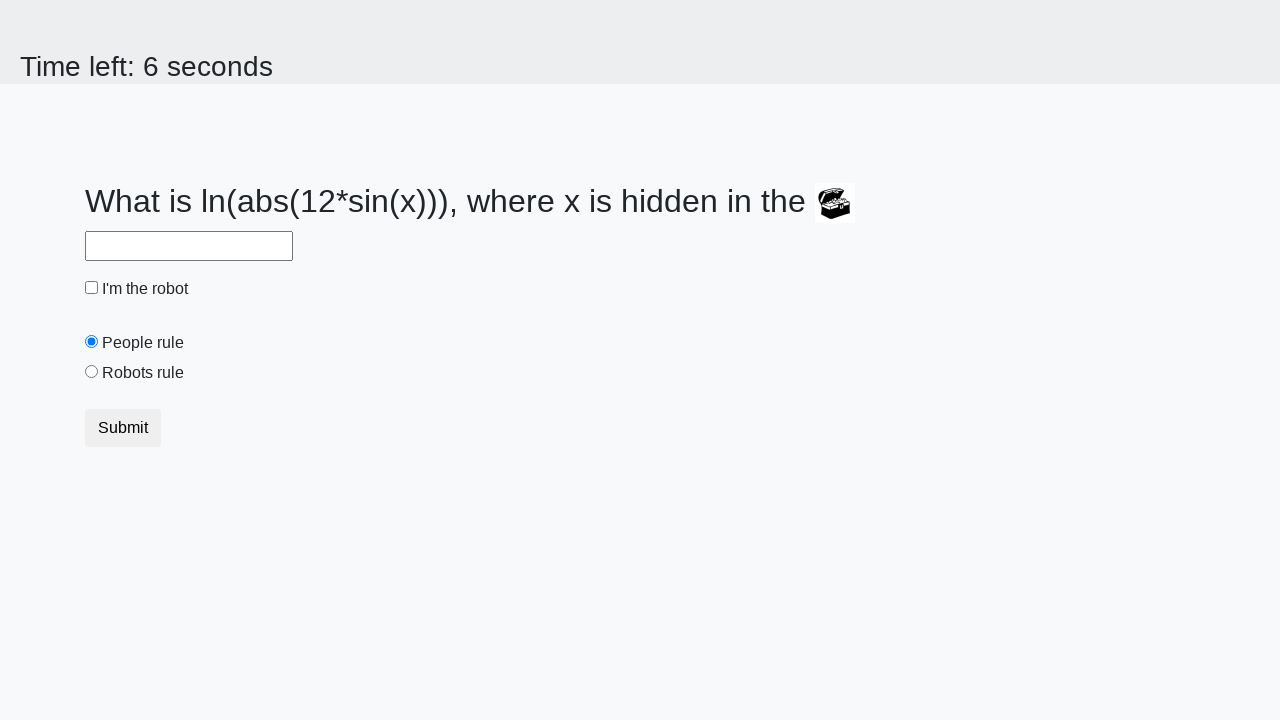

Retrieved hidden valuex attribute: 428
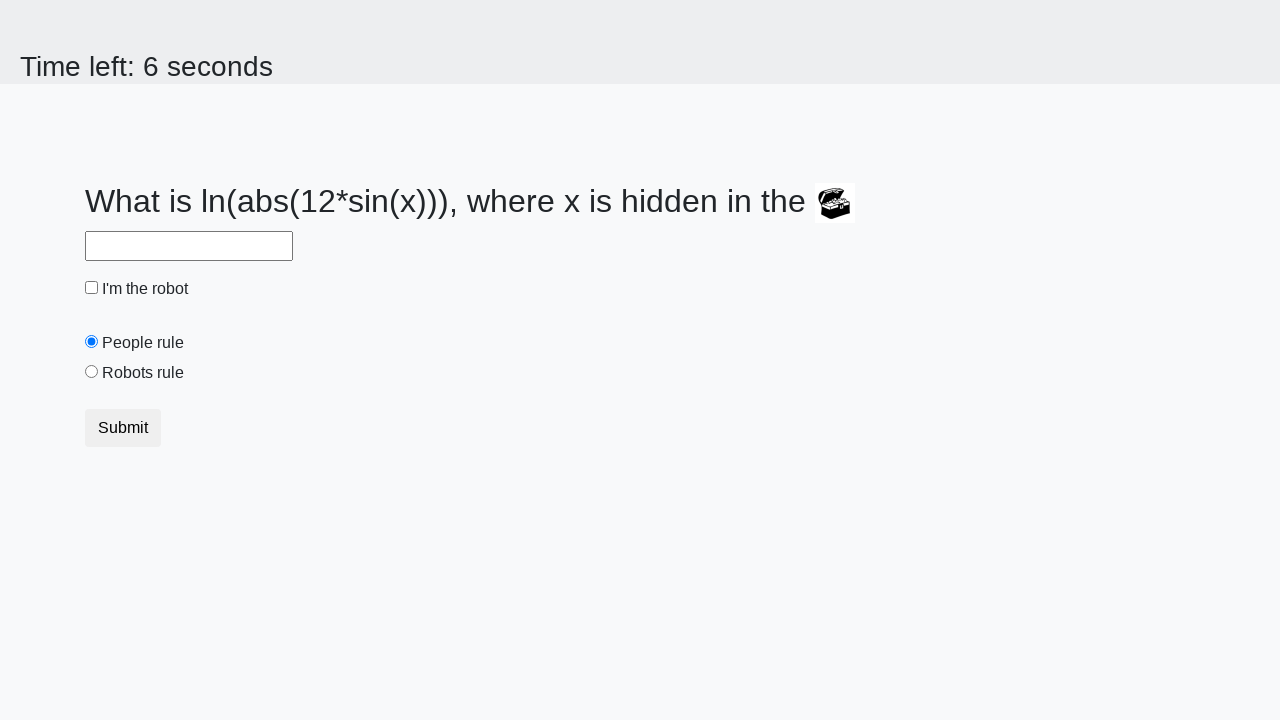

Calculated mathematical result: 2.094518533424069
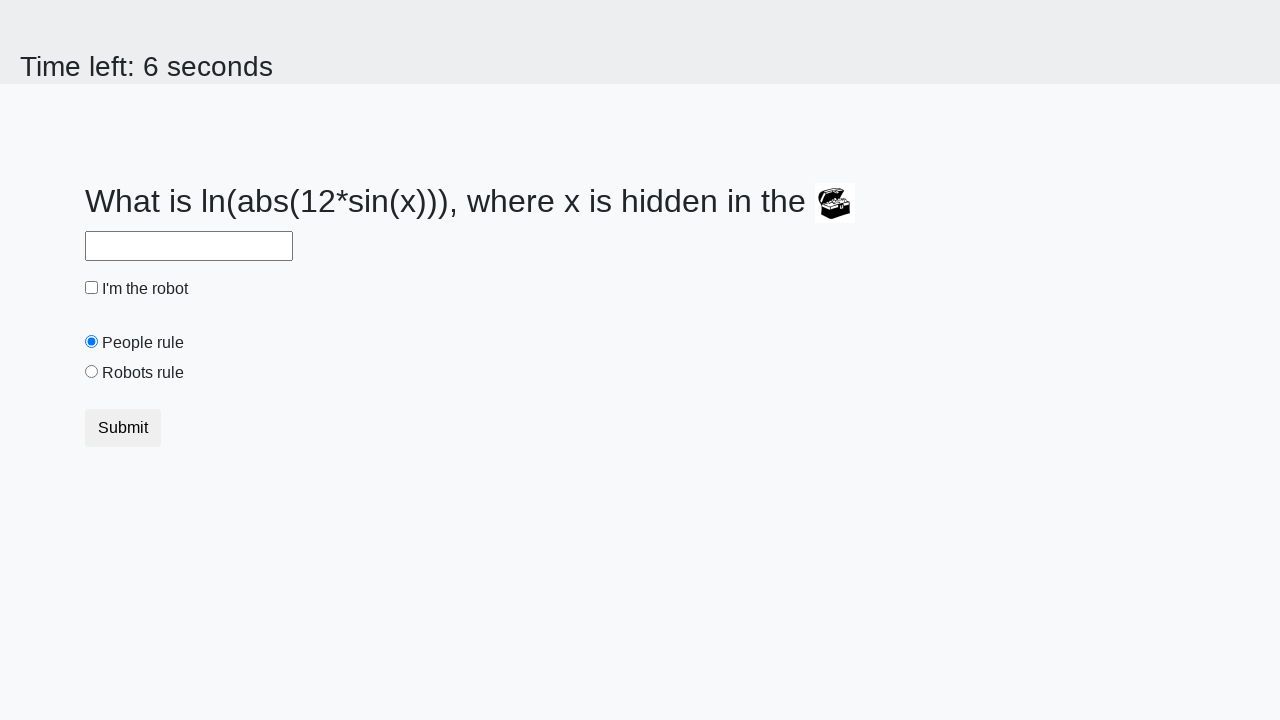

Filled answer field with calculated value: 2.094518533424069 on #answer
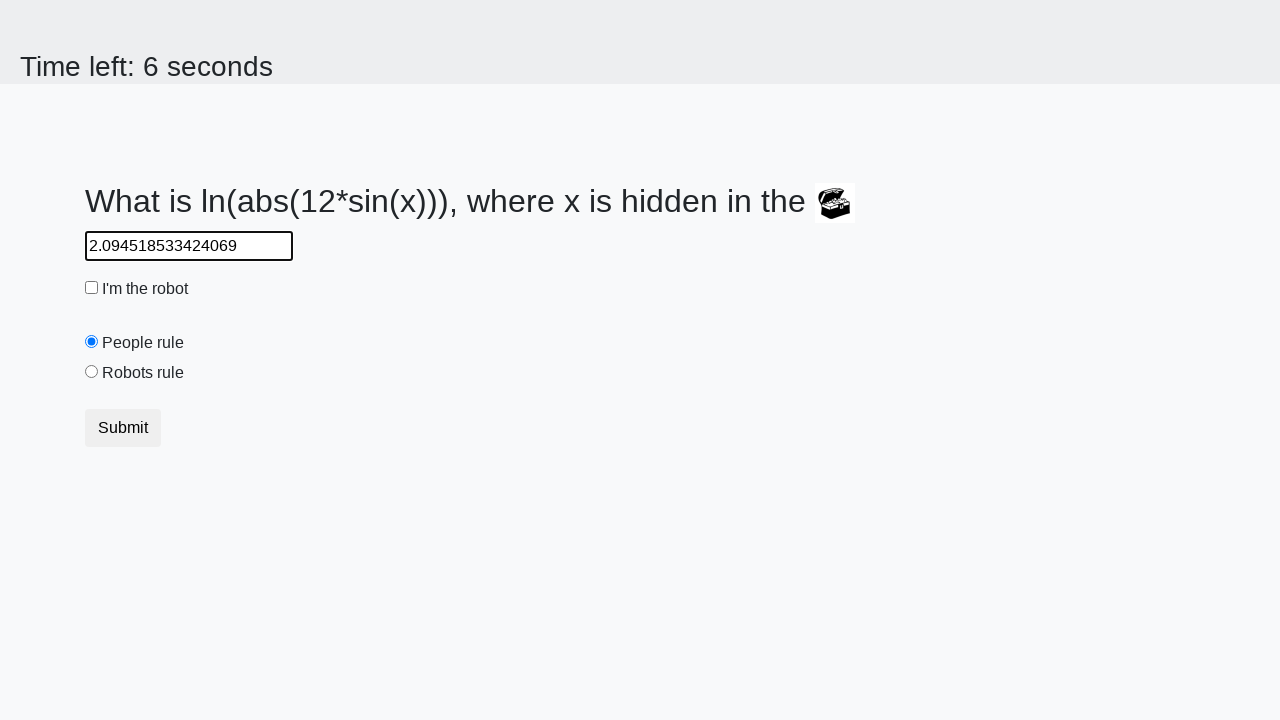

Checked the robot checkbox at (92, 288) on #robotCheckbox
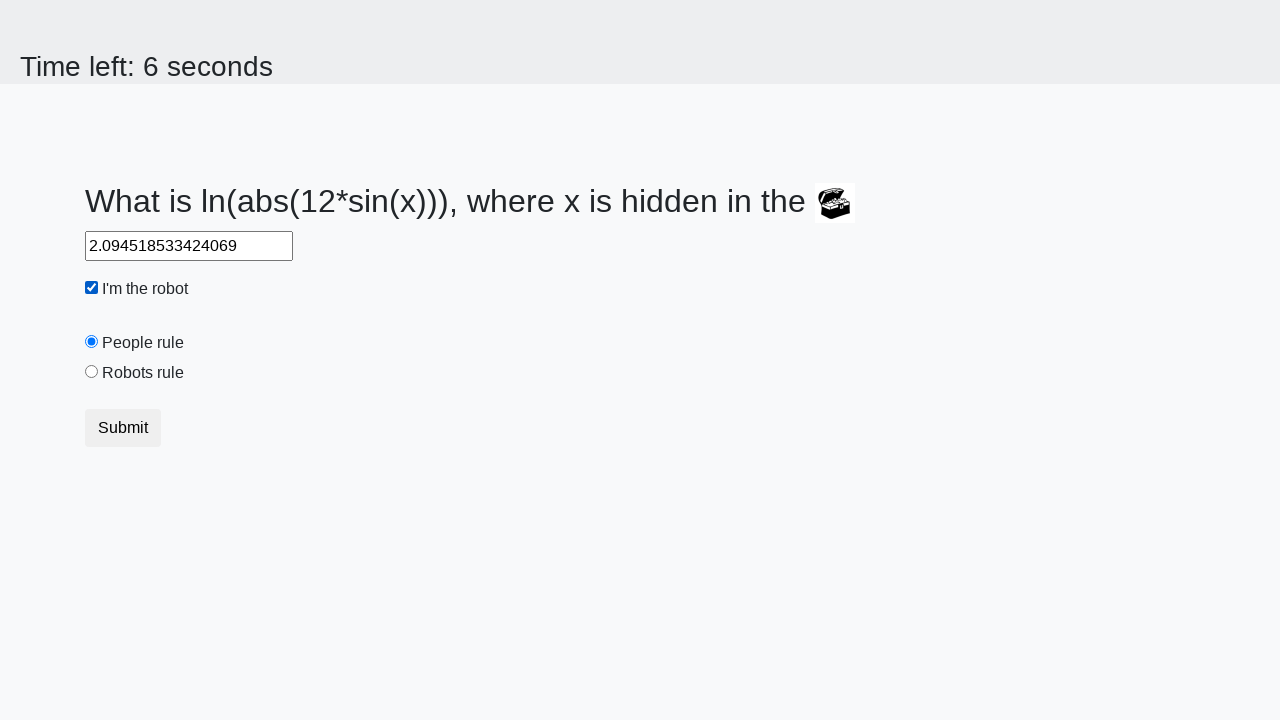

Checked the robots rule checkbox at (92, 372) on #robotsRule
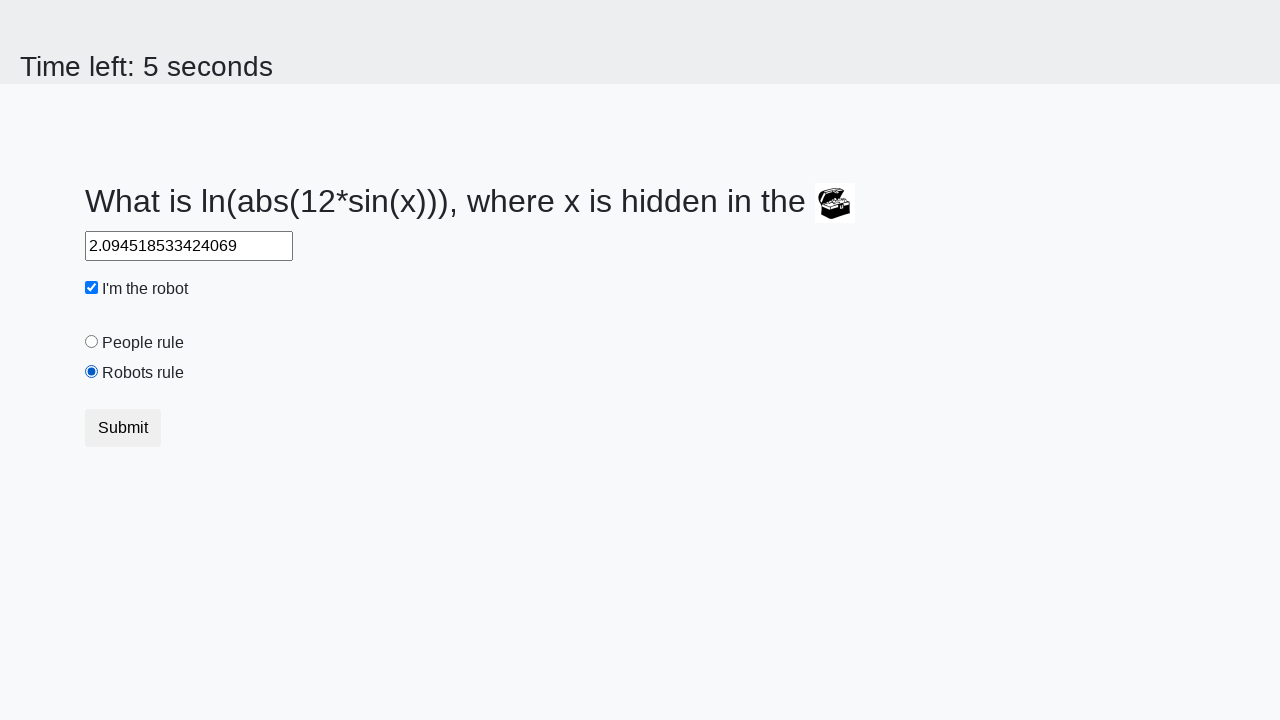

Clicked submit button to submit the form at (123, 428) on [type='submit']
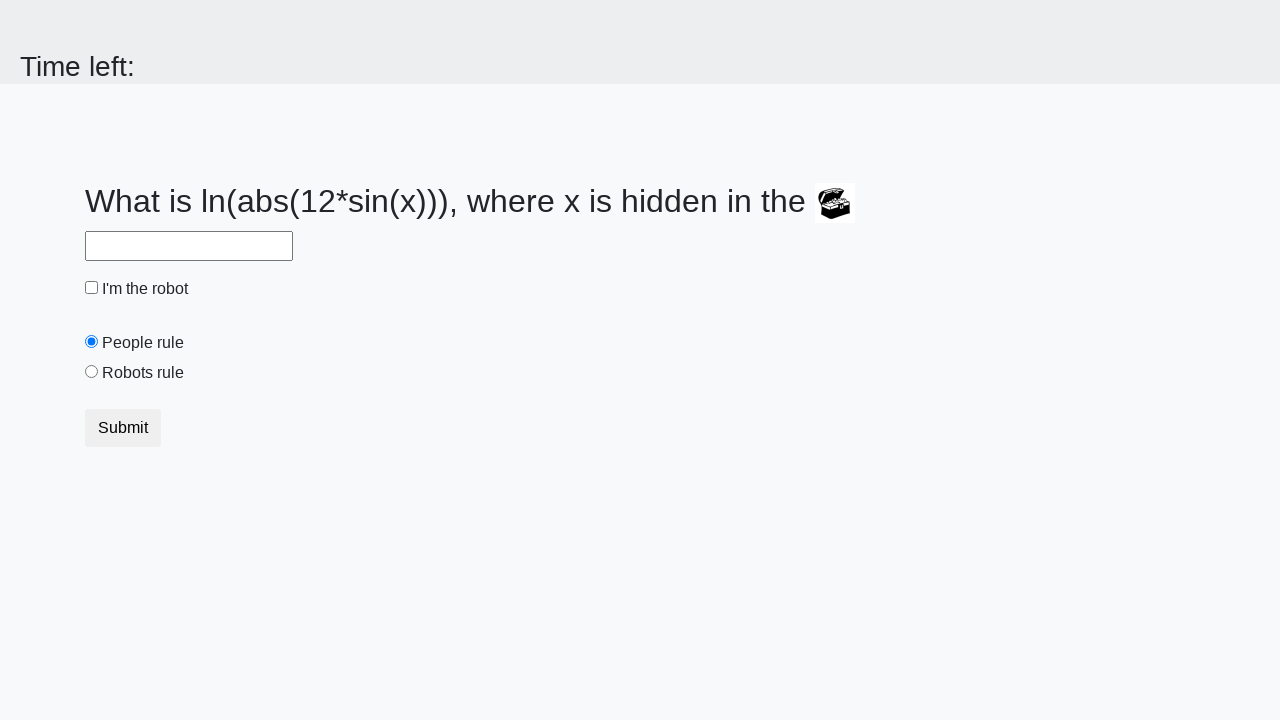

Waited for page processing (1000ms)
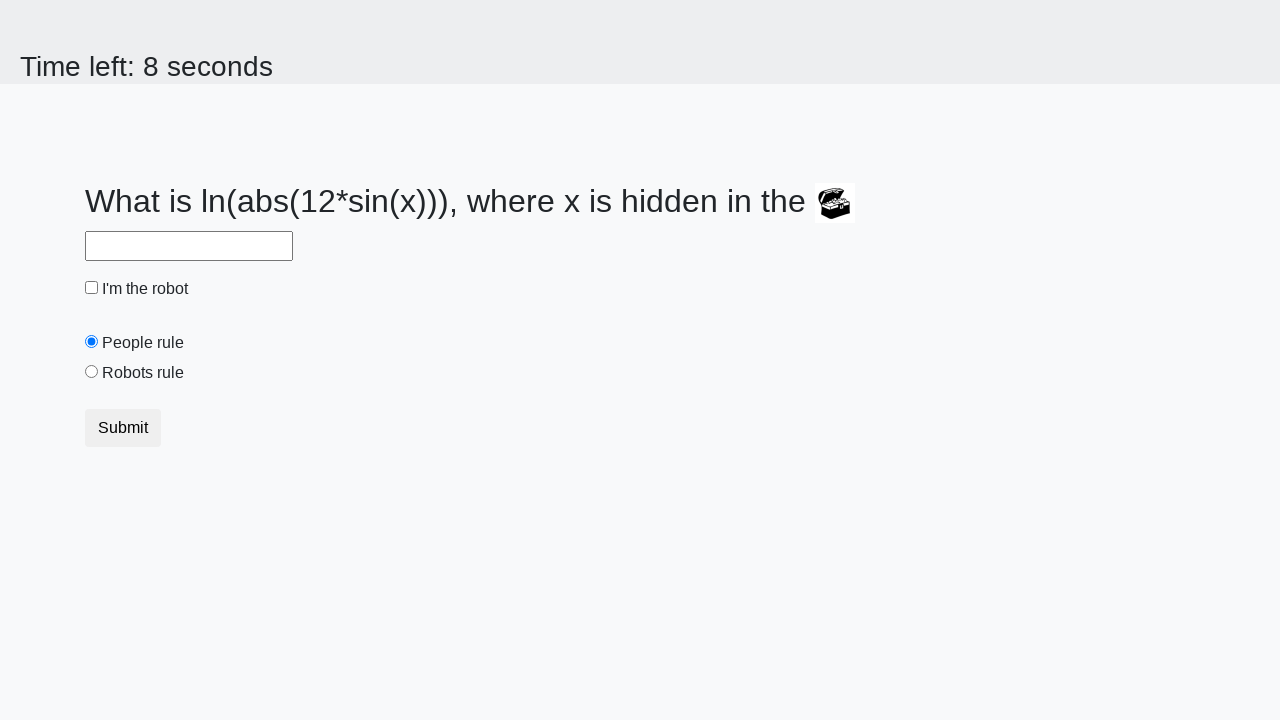

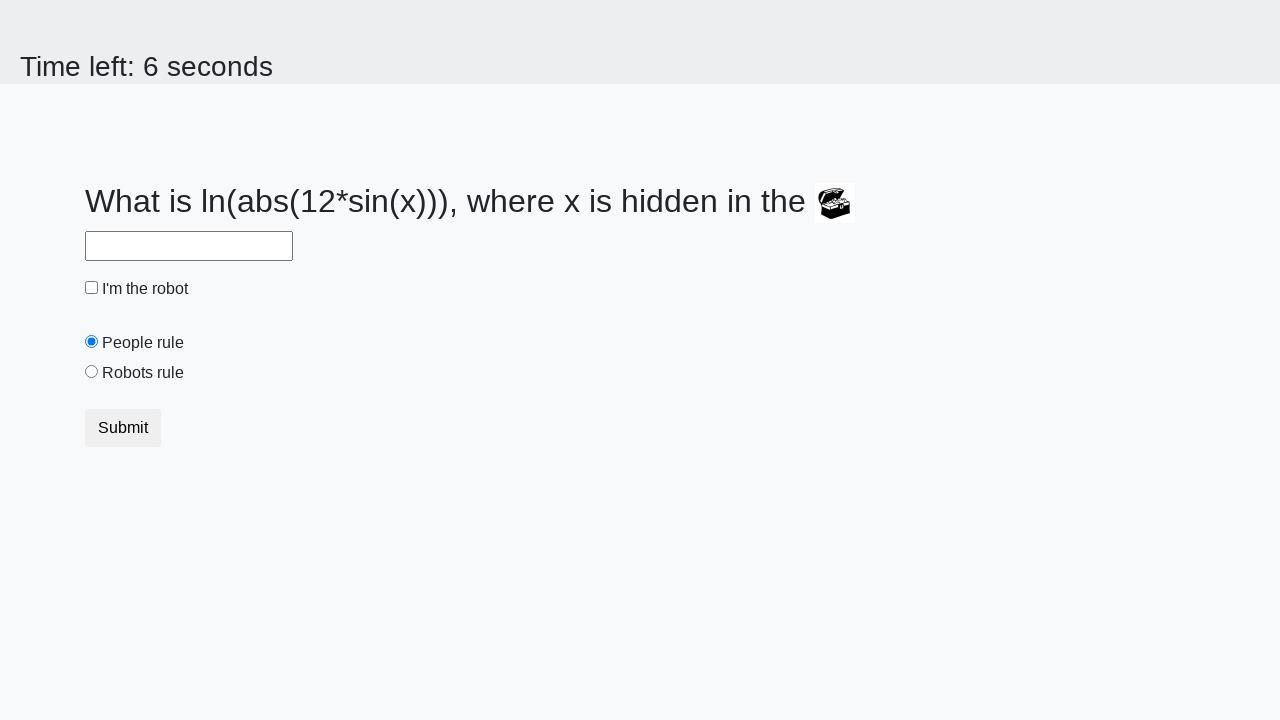